Tests right-click (context click) functionality on the Java 8 download link on Oracle's Java downloads page

Starting URL: https://www.oracle.com/java/technologies/downloads/#java8

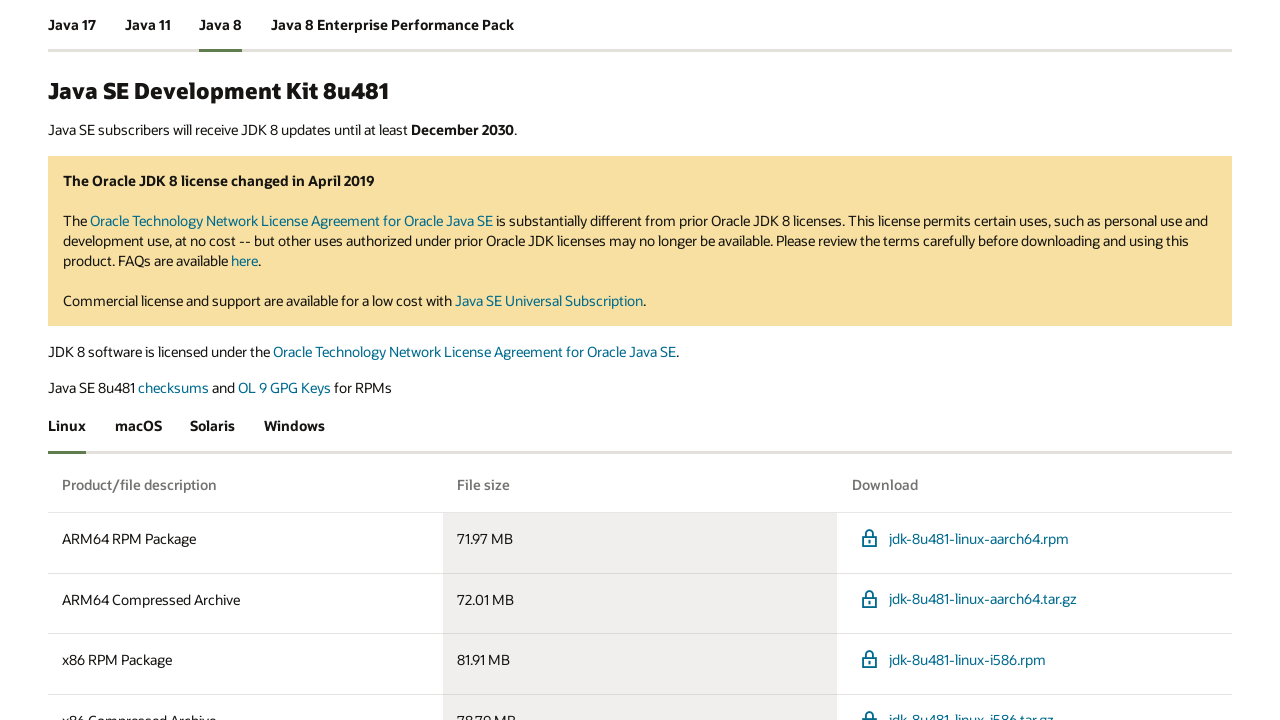

Java 8 download link became visible
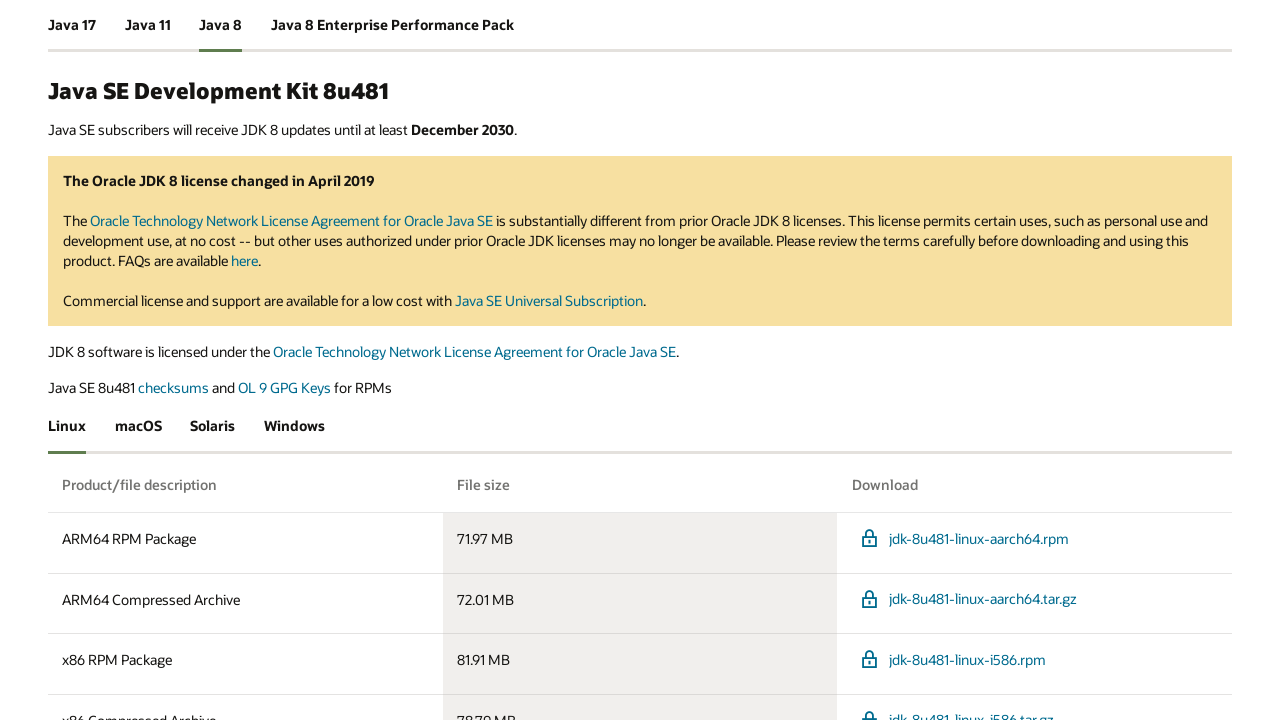

Right-clicked on Java 8 download link at (174, 387) on xpath=//*[@id='java8']/section[1]/div/p[3]/a[1]
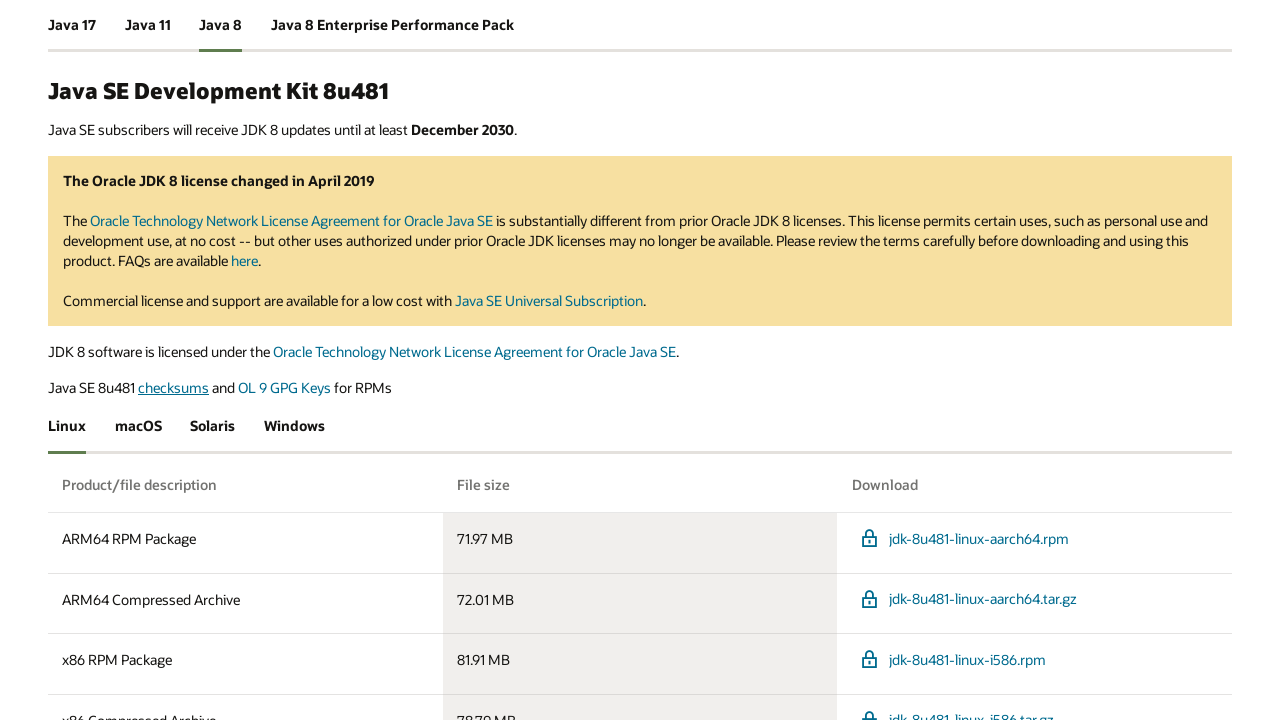

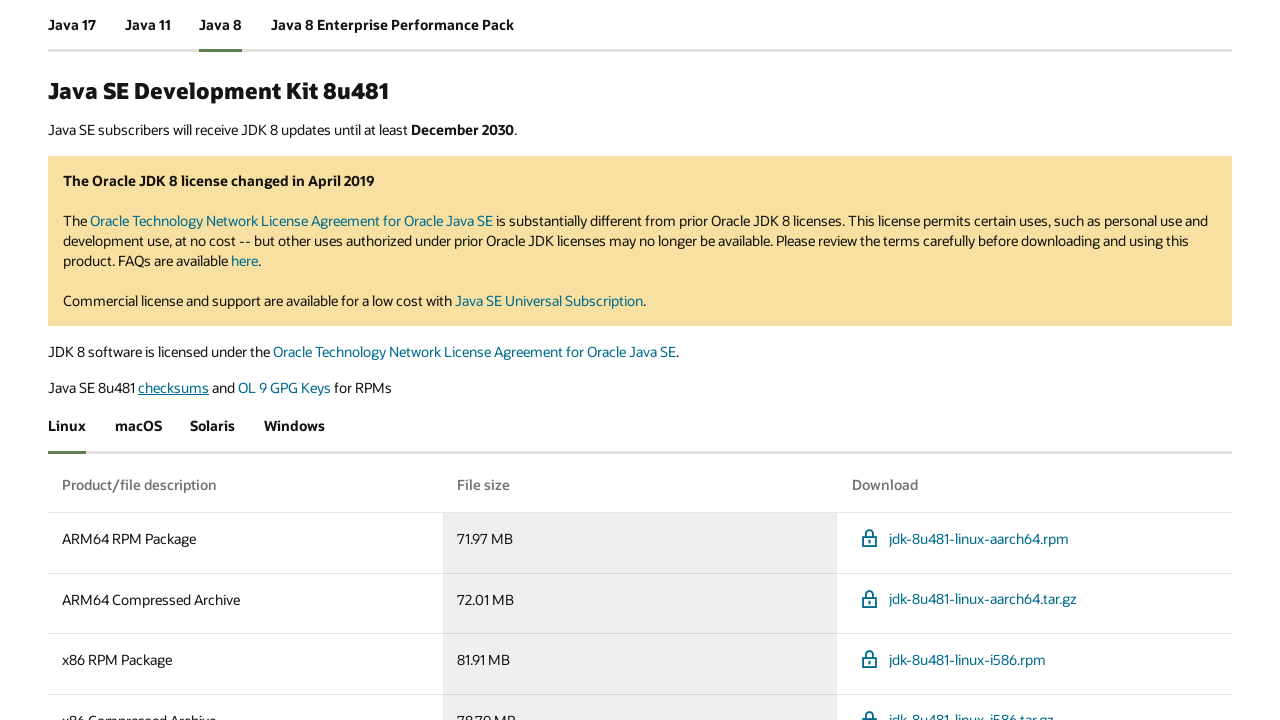